Demonstrates page refresh functionality by filling a text area field and then refreshing the page using multiple methods including navigation and JavaScript execution

Starting URL: https://omayo.blogspot.com/

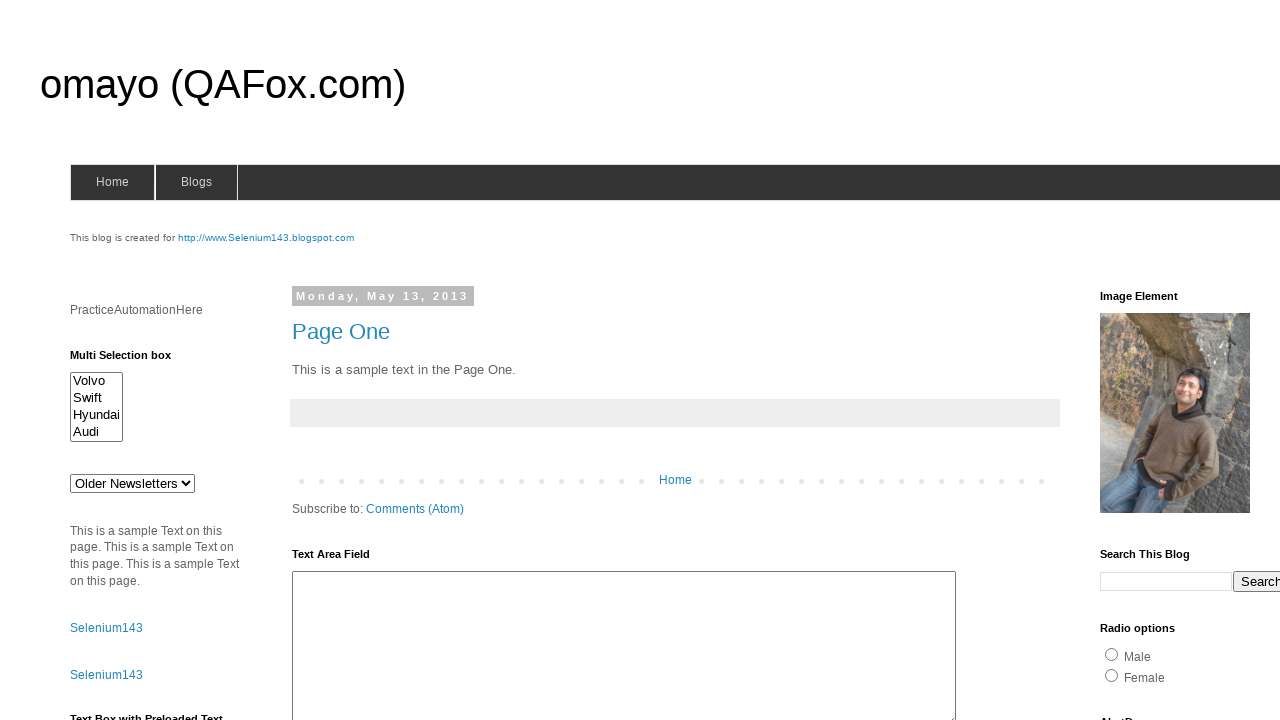

Filled text area field with 'Arun Motoori' on #ta1
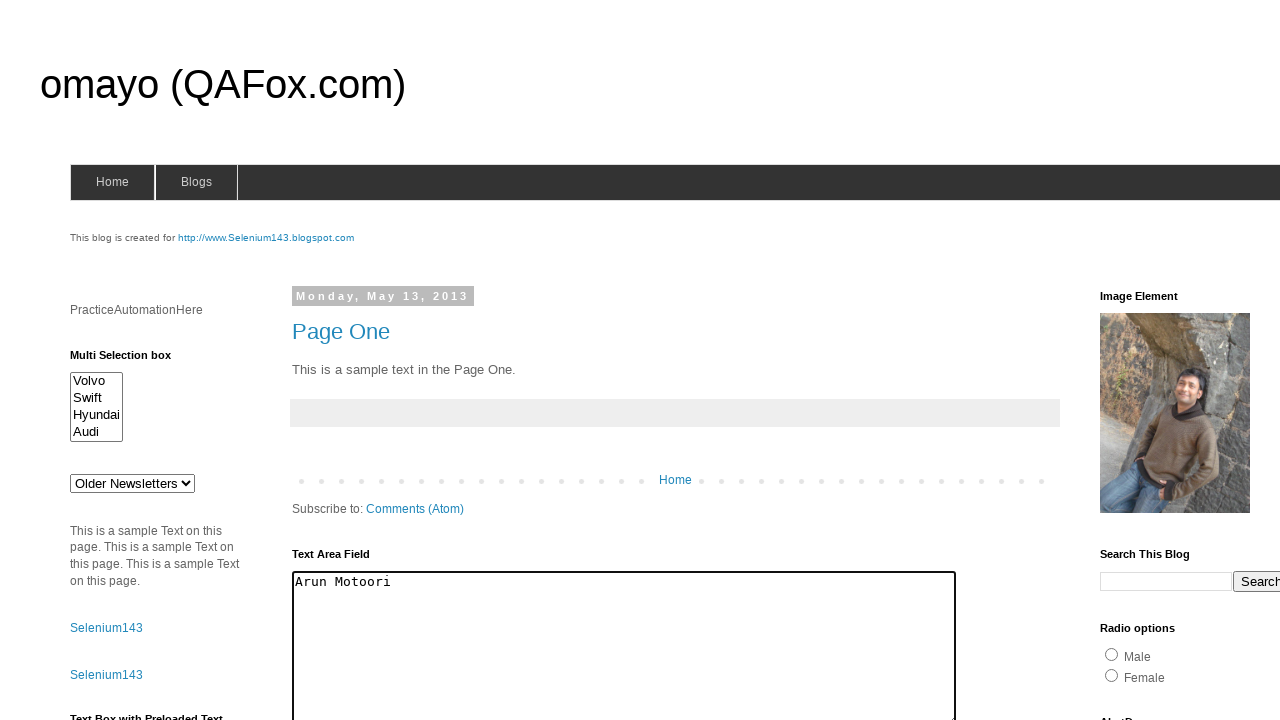

Waited 2 seconds to observe the text area input
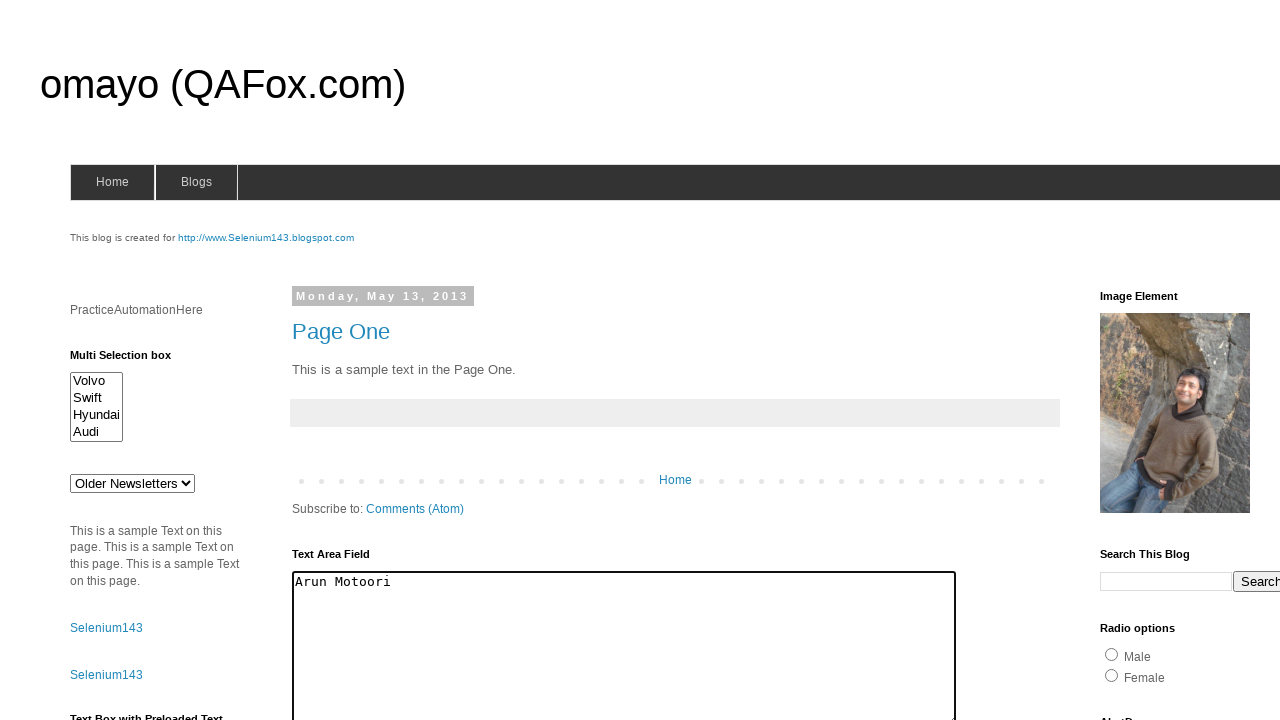

Refreshed page by navigating to current URL
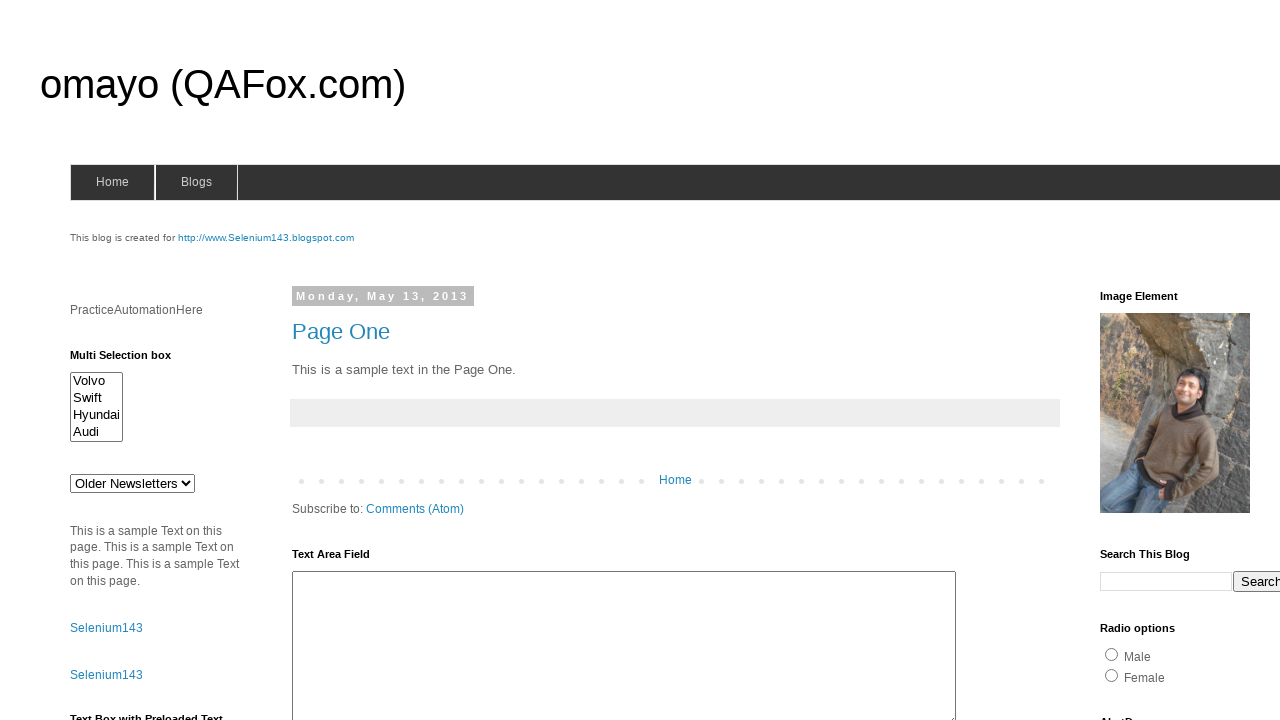

Refreshed page using JavaScript history.go(0)
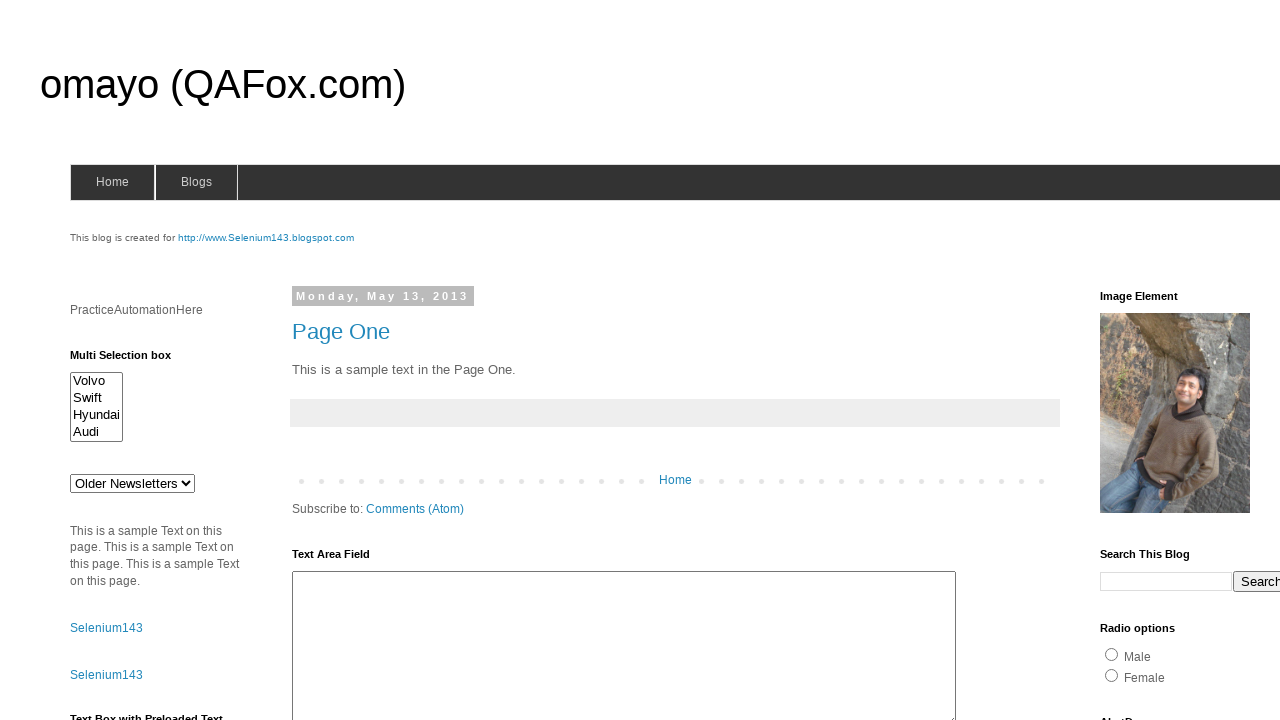

Refreshed page using JavaScript location.reload()
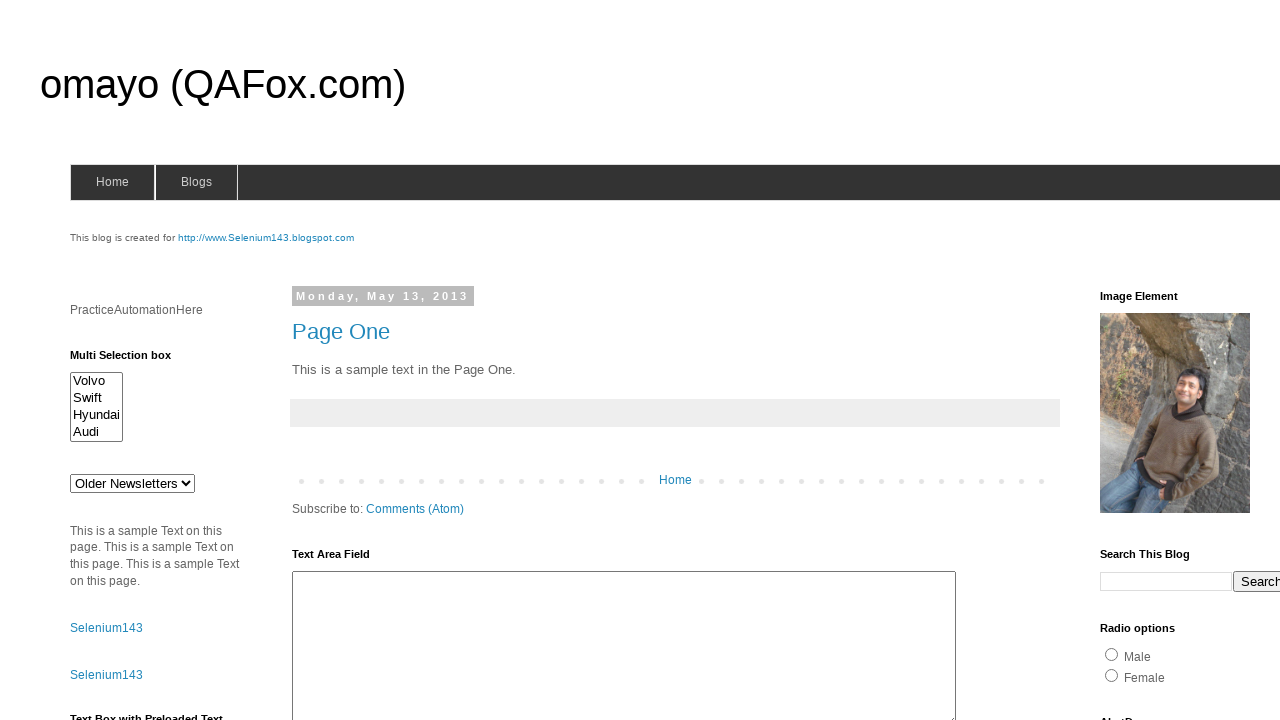

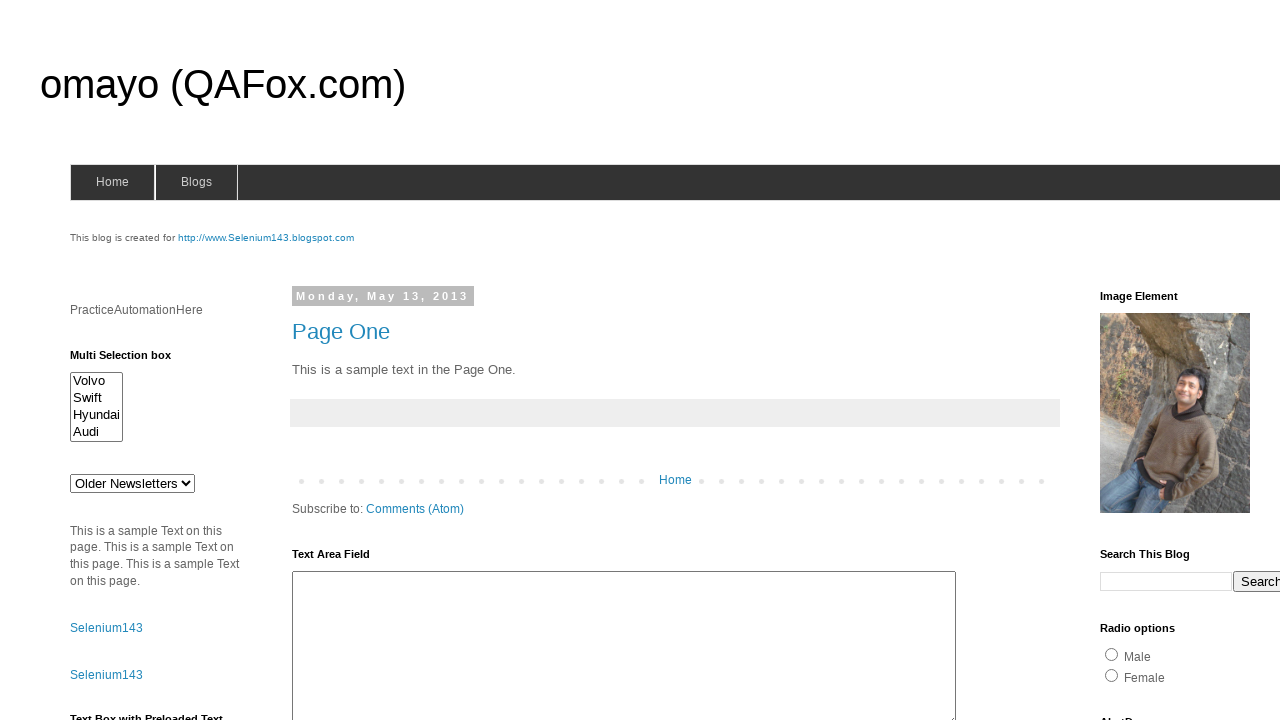